Tests pagination functionality on a product table by clicking through 4 pages and verifying that each page displays a table with product data (ID, name, price columns).

Starting URL: https://testautomationpractice.blogspot.com/

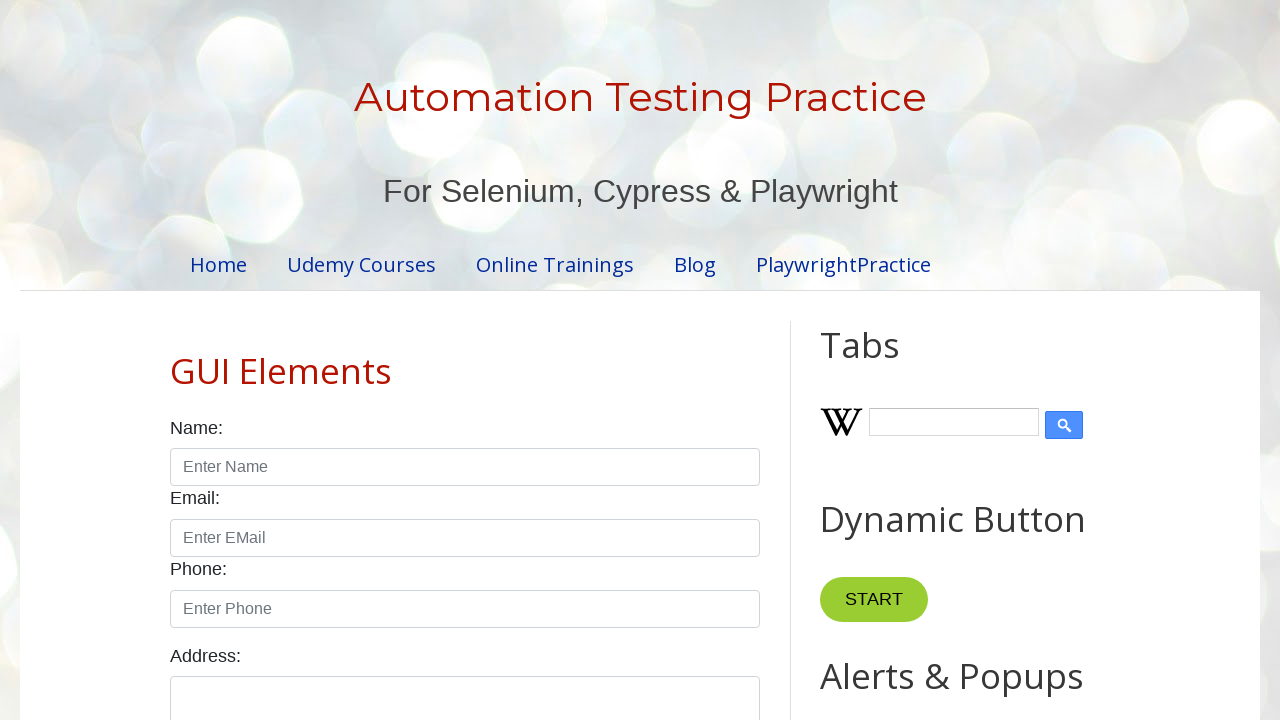

Clicked on page 1 link in product table pagination at (416, 361) on //div[@id='HTML8']//a[text()='1']
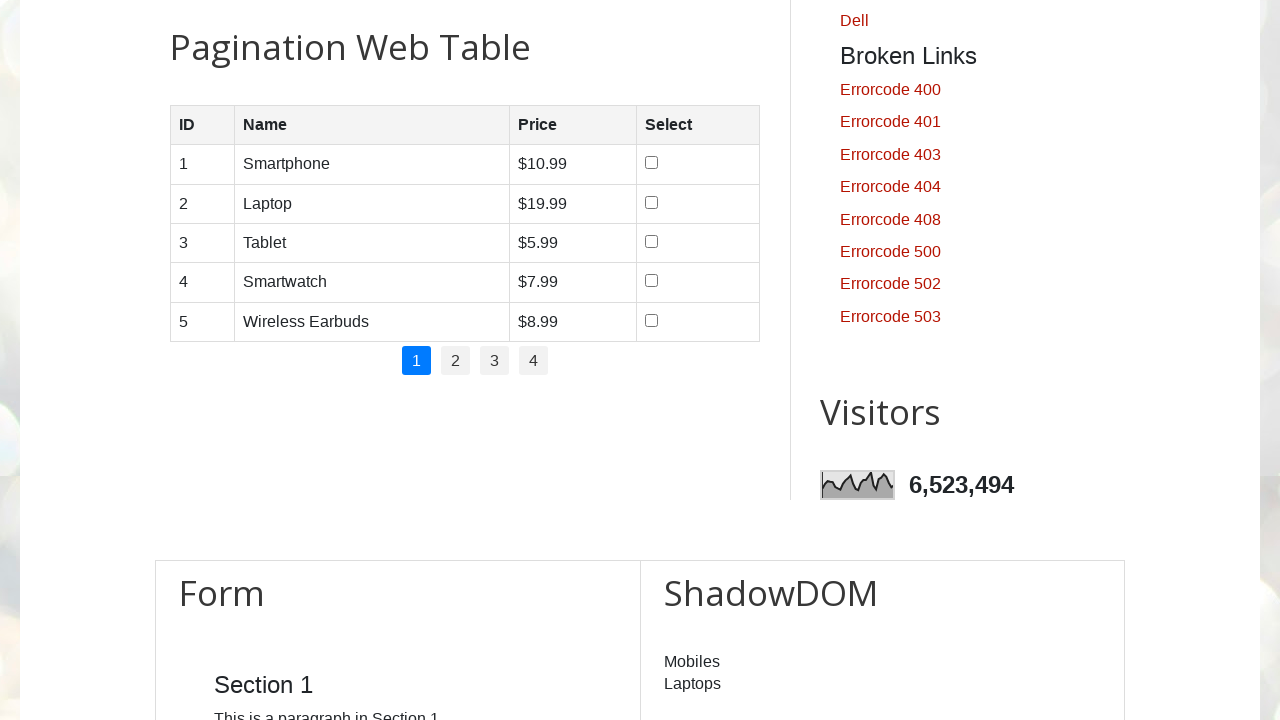

Page 1 table loaded and is visible
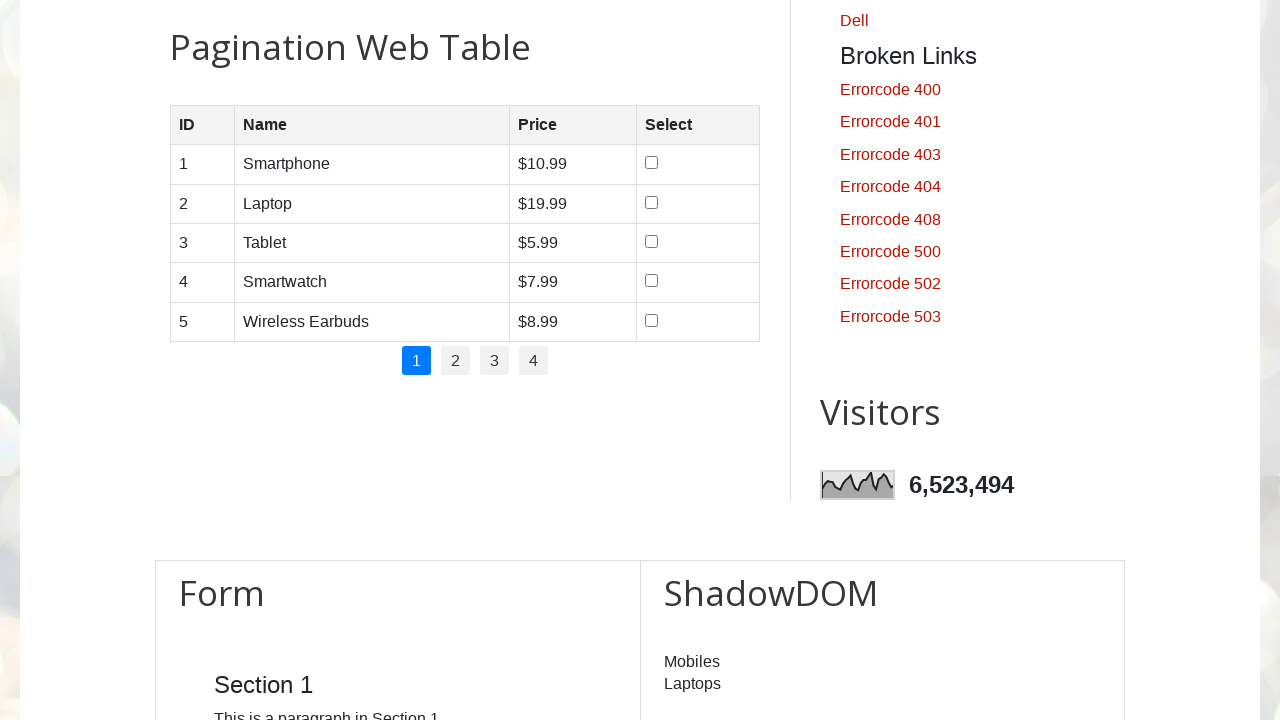

Page 1 table contains product data rows (ID, name, price columns)
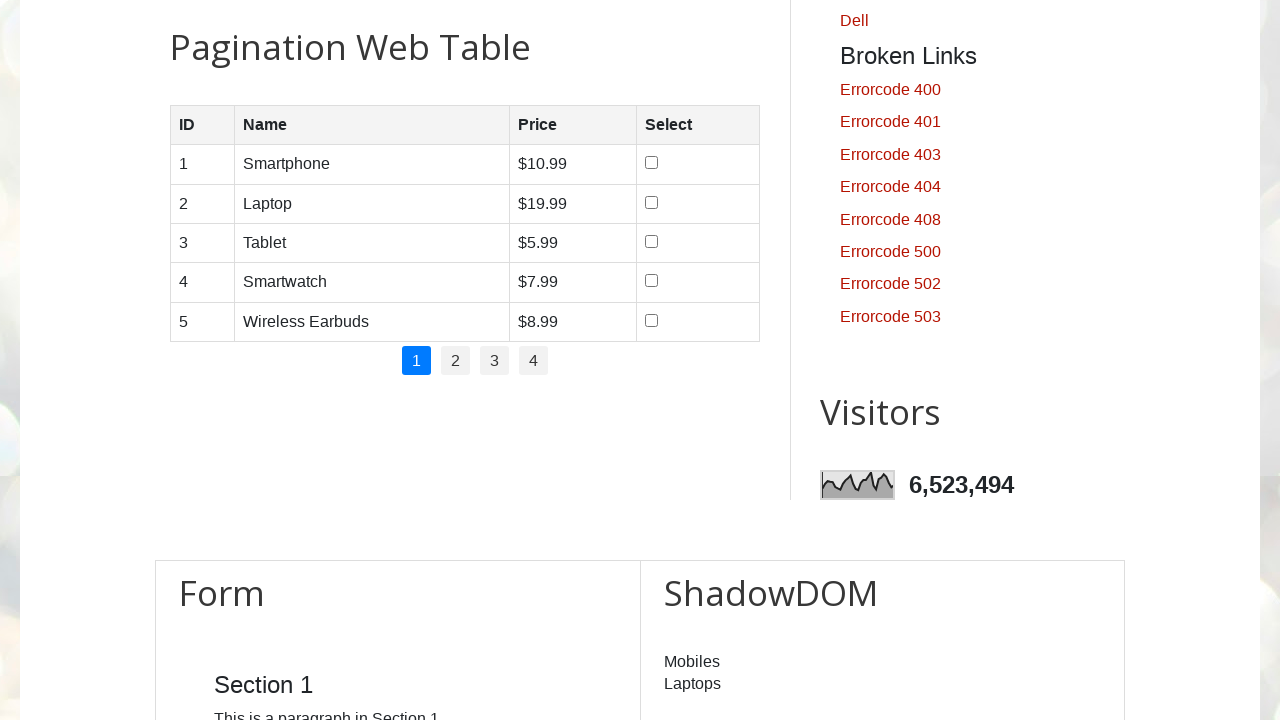

Clicked on page 2 link in product table pagination at (456, 361) on //div[@id='HTML8']//a[text()='2']
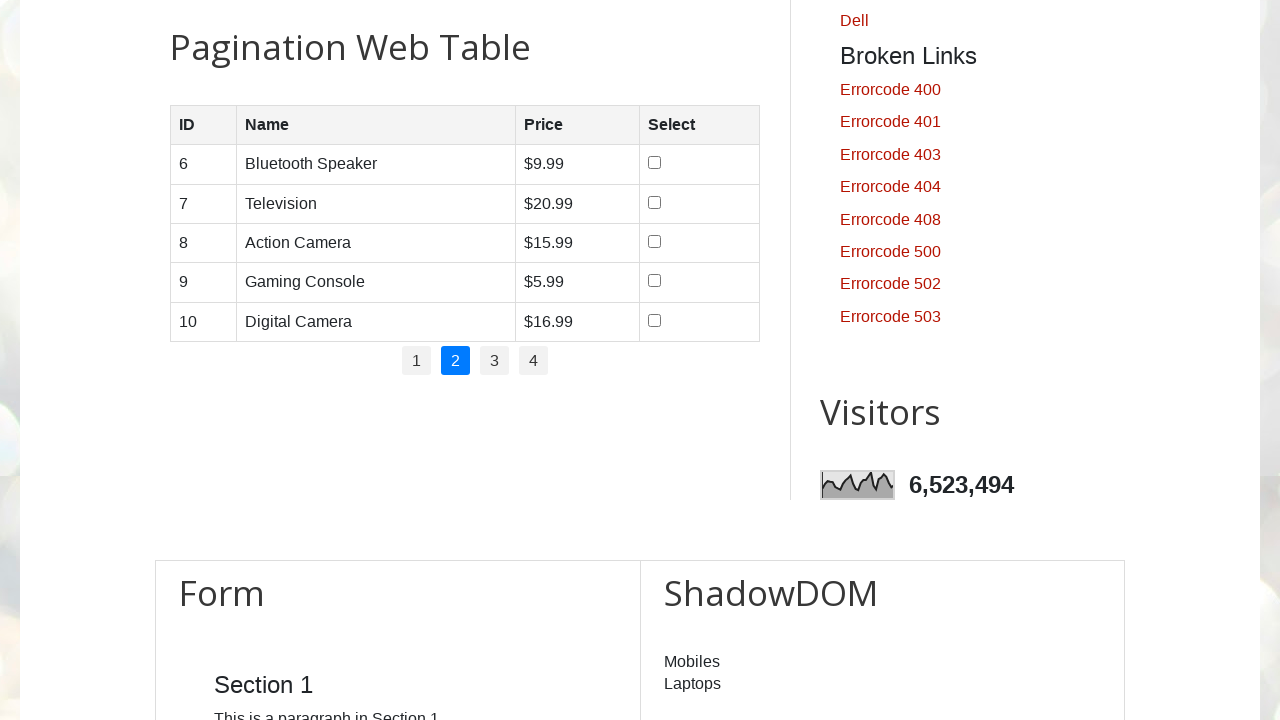

Page 2 table loaded and is visible
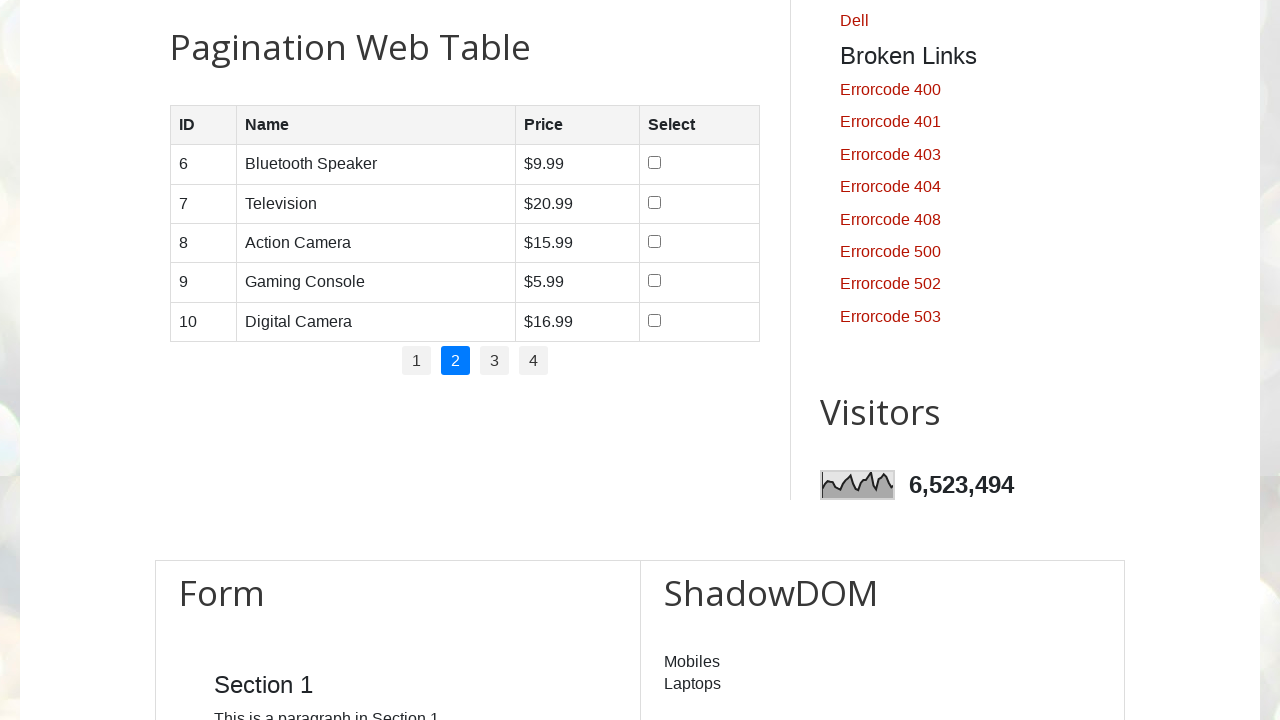

Page 2 table contains product data rows (ID, name, price columns)
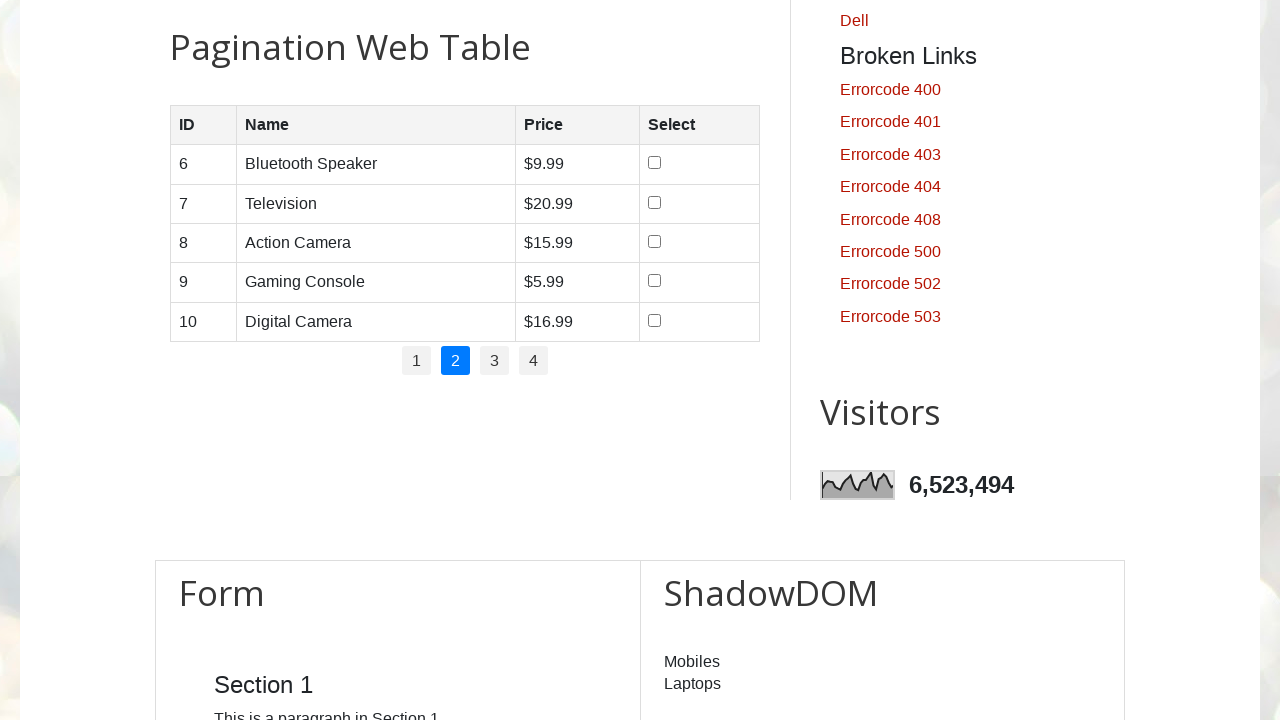

Clicked on page 3 link in product table pagination at (494, 361) on //div[@id='HTML8']//a[text()='3']
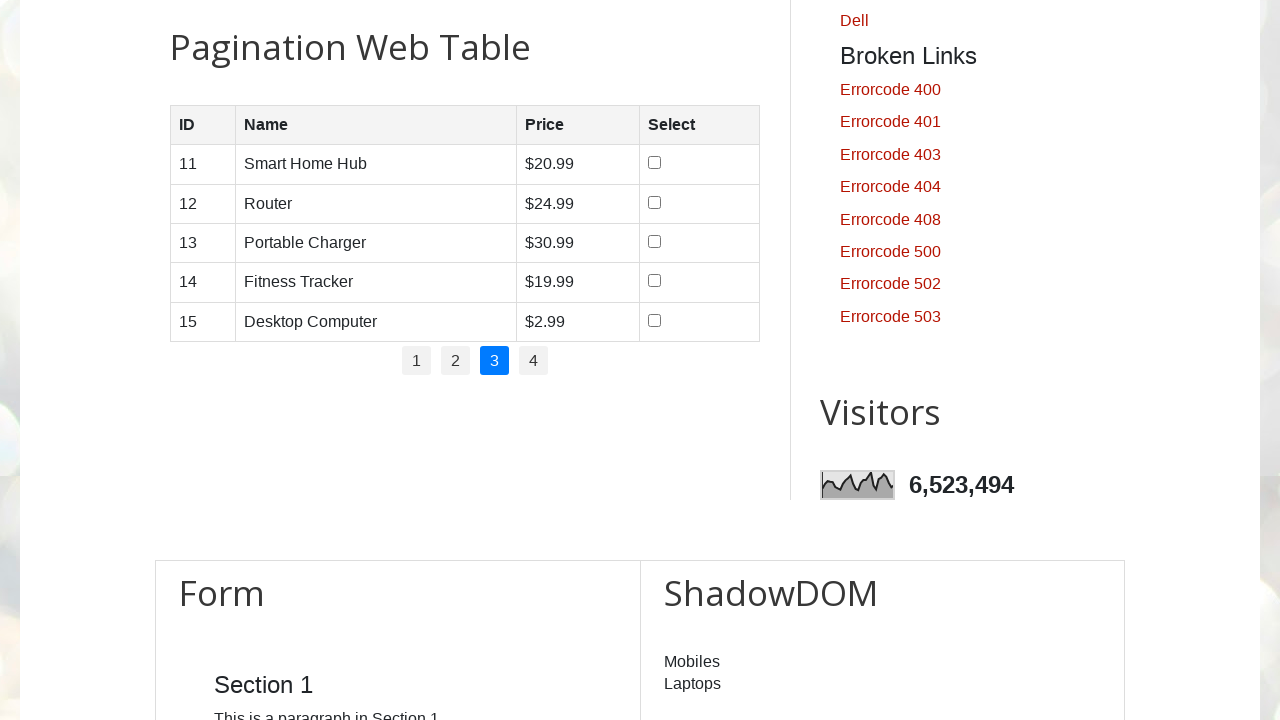

Page 3 table loaded and is visible
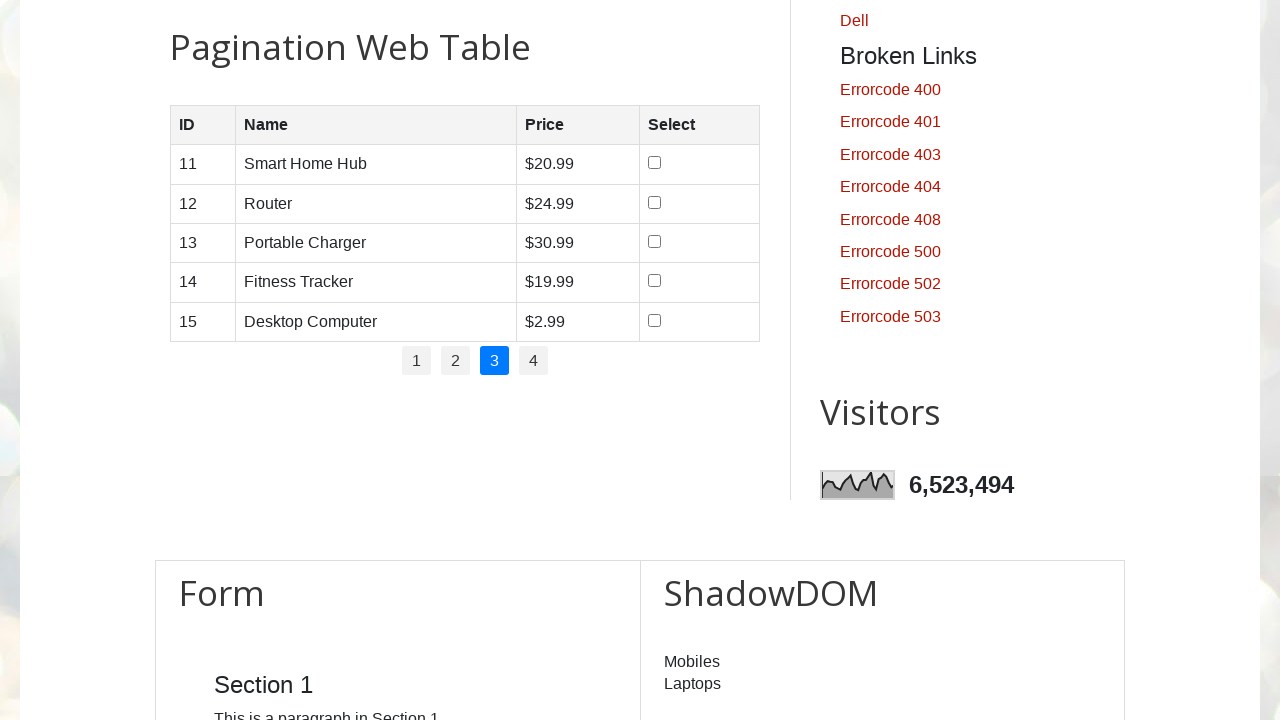

Page 3 table contains product data rows (ID, name, price columns)
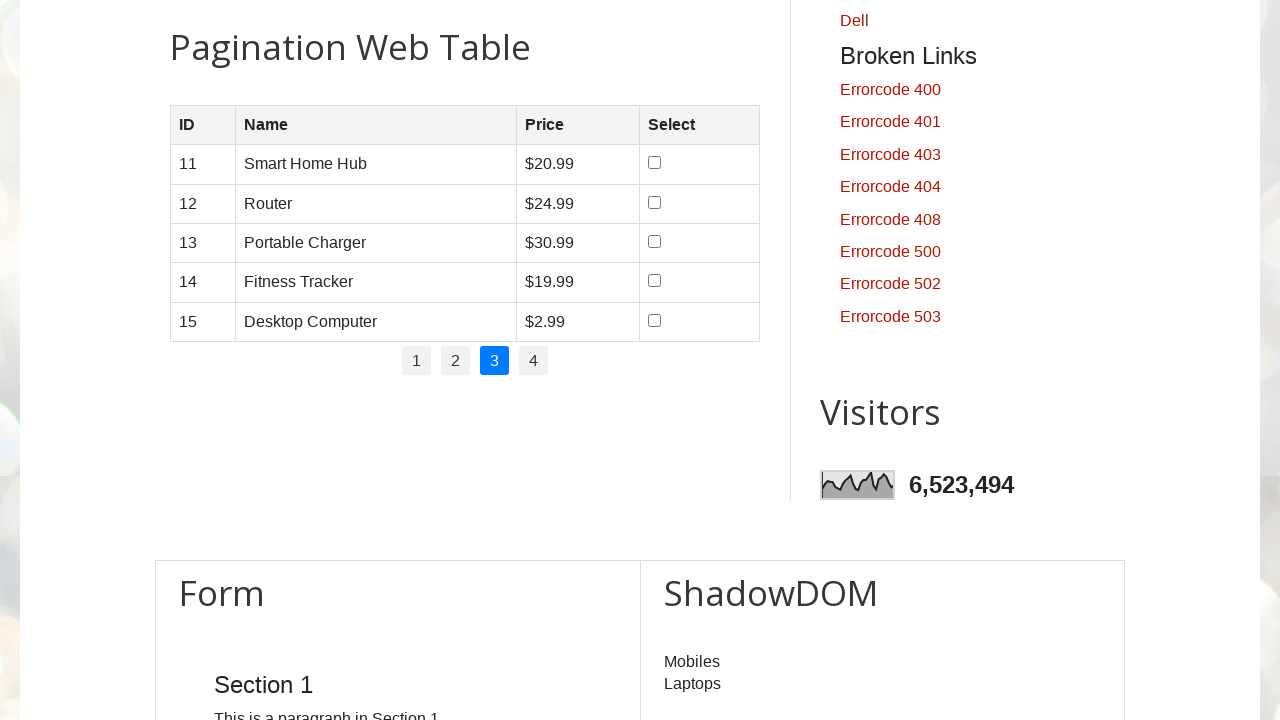

Clicked on page 4 link in product table pagination at (534, 361) on //div[@id='HTML8']//a[text()='4']
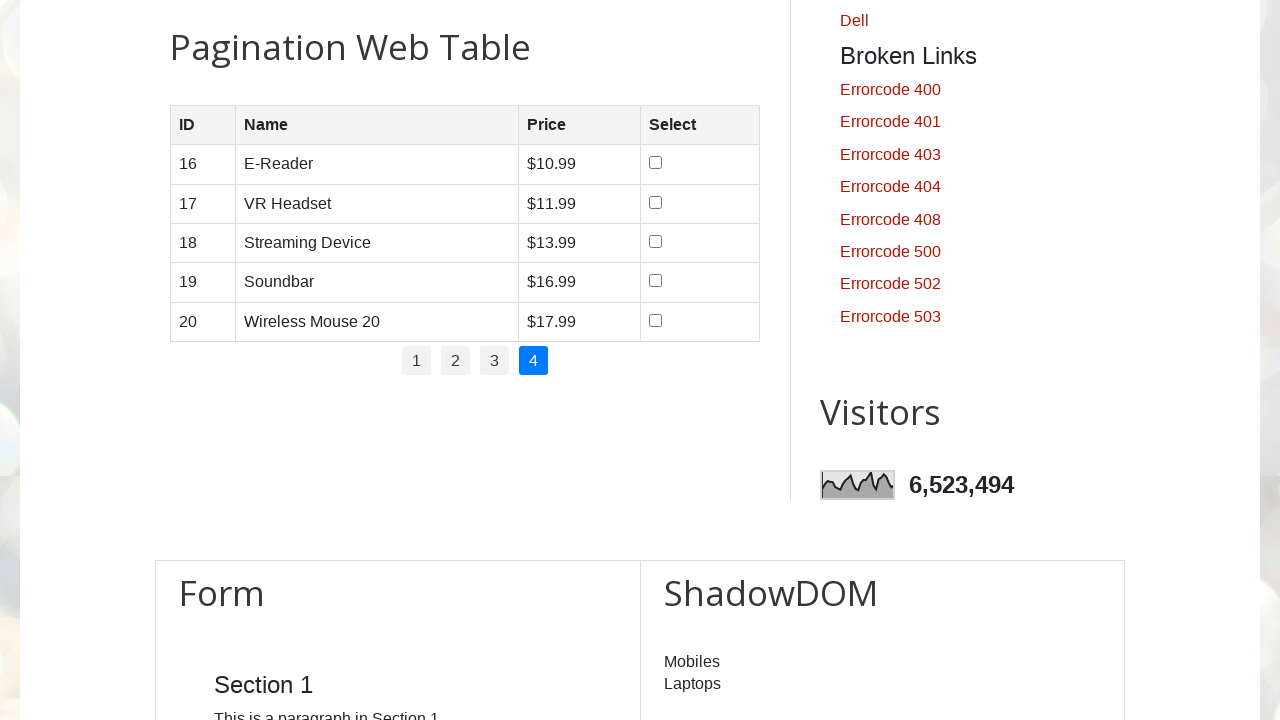

Page 4 table loaded and is visible
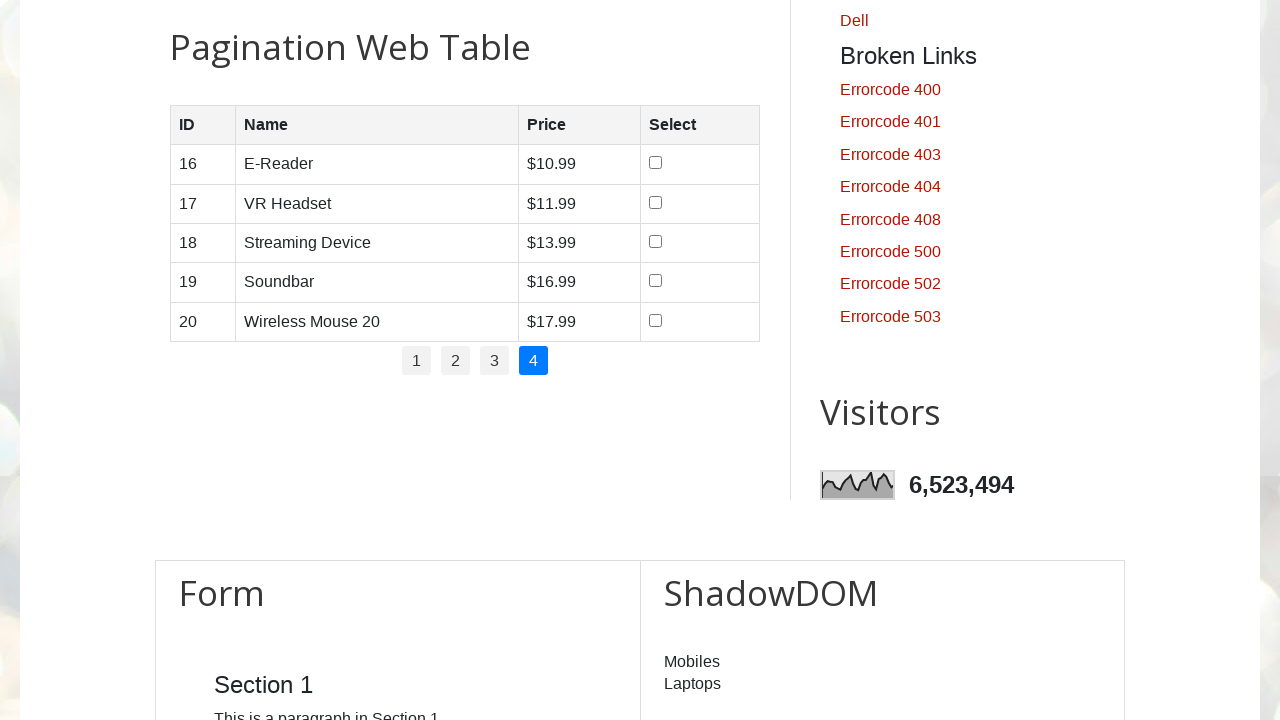

Page 4 table contains product data rows (ID, name, price columns)
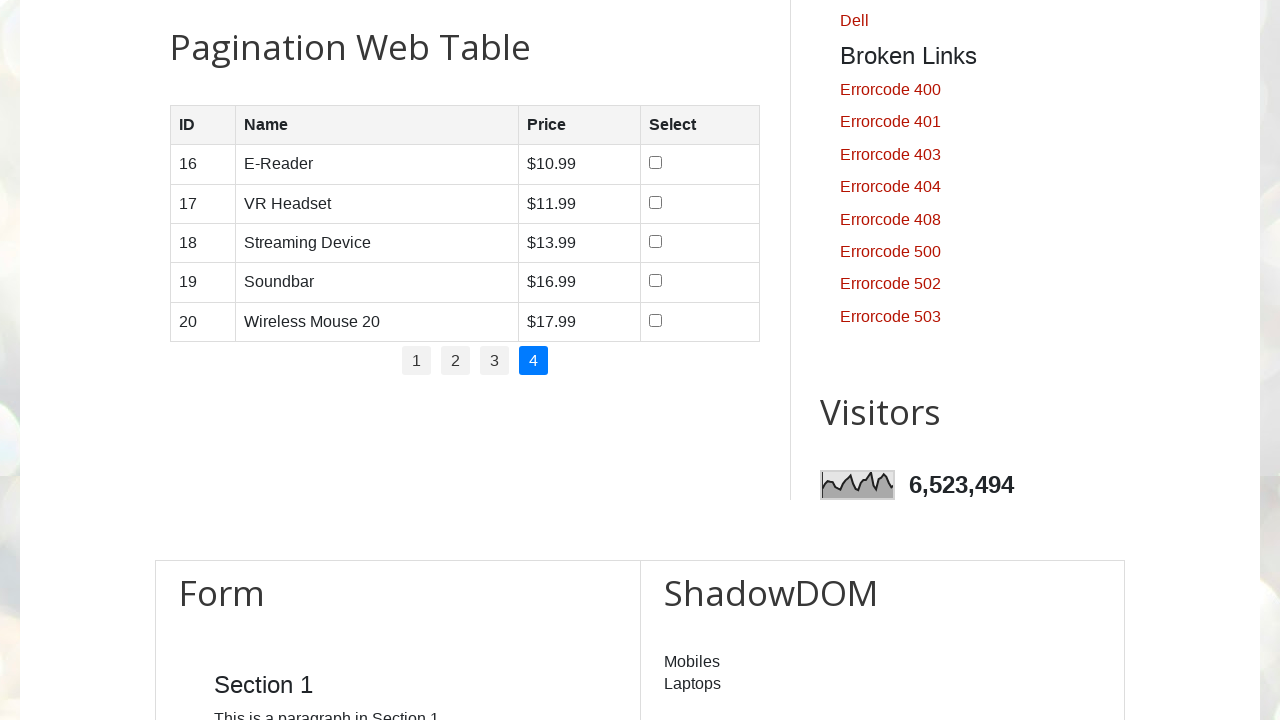

Clicked on page 1 link to navigate back to first page at (416, 361) on xpath=//div[@id='HTML8']//a[text()='1']
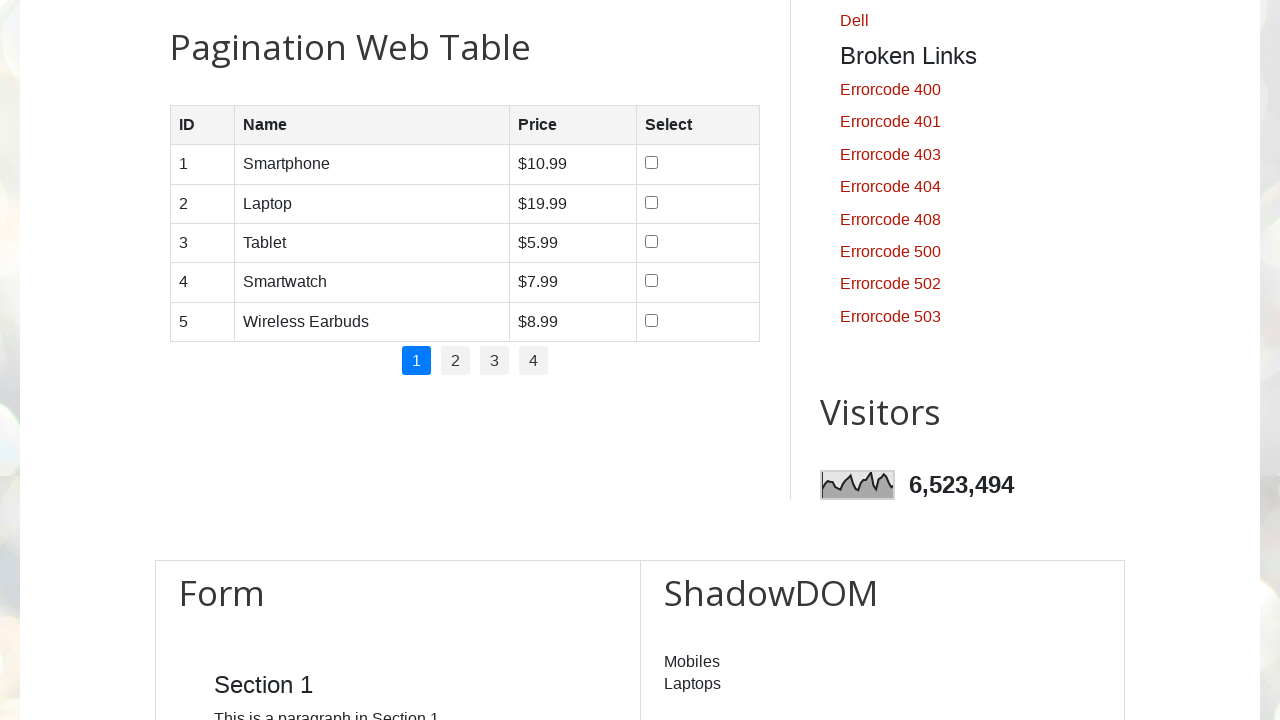

Page 1 table loaded successfully after navigation back
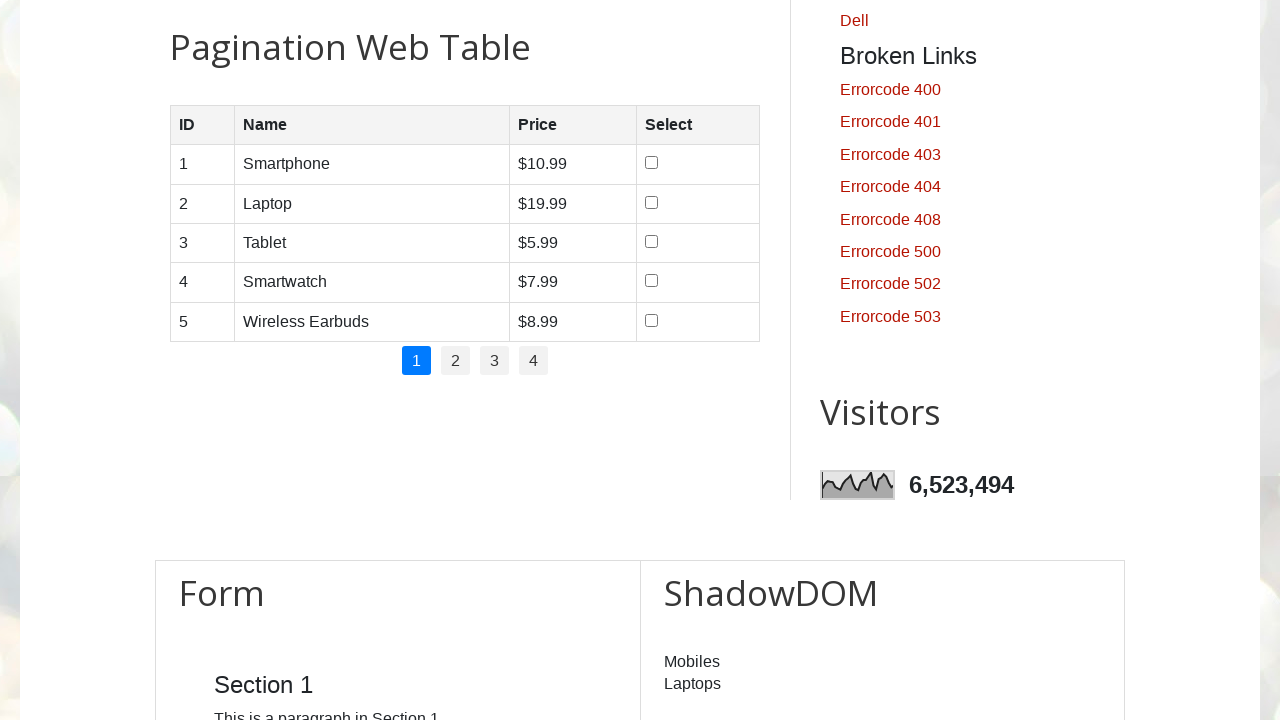

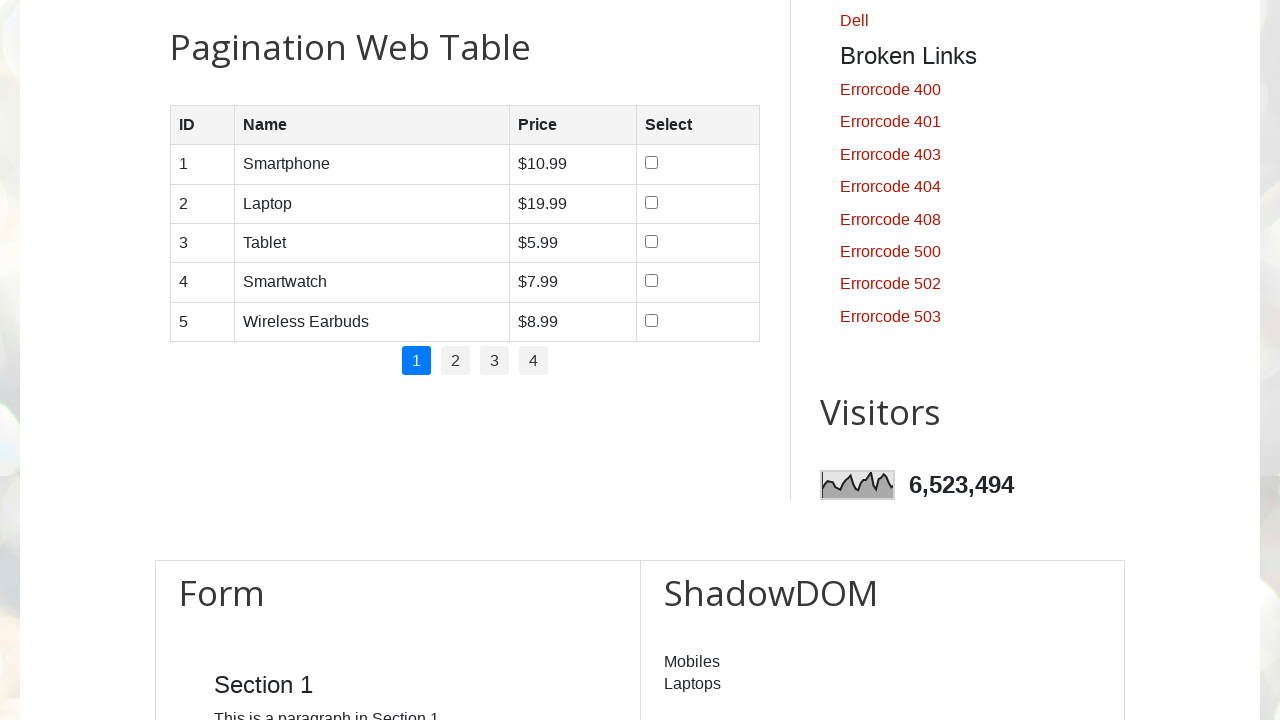